Tests that pressing Escape cancels edits to a todo item

Starting URL: https://demo.playwright.dev/todomvc

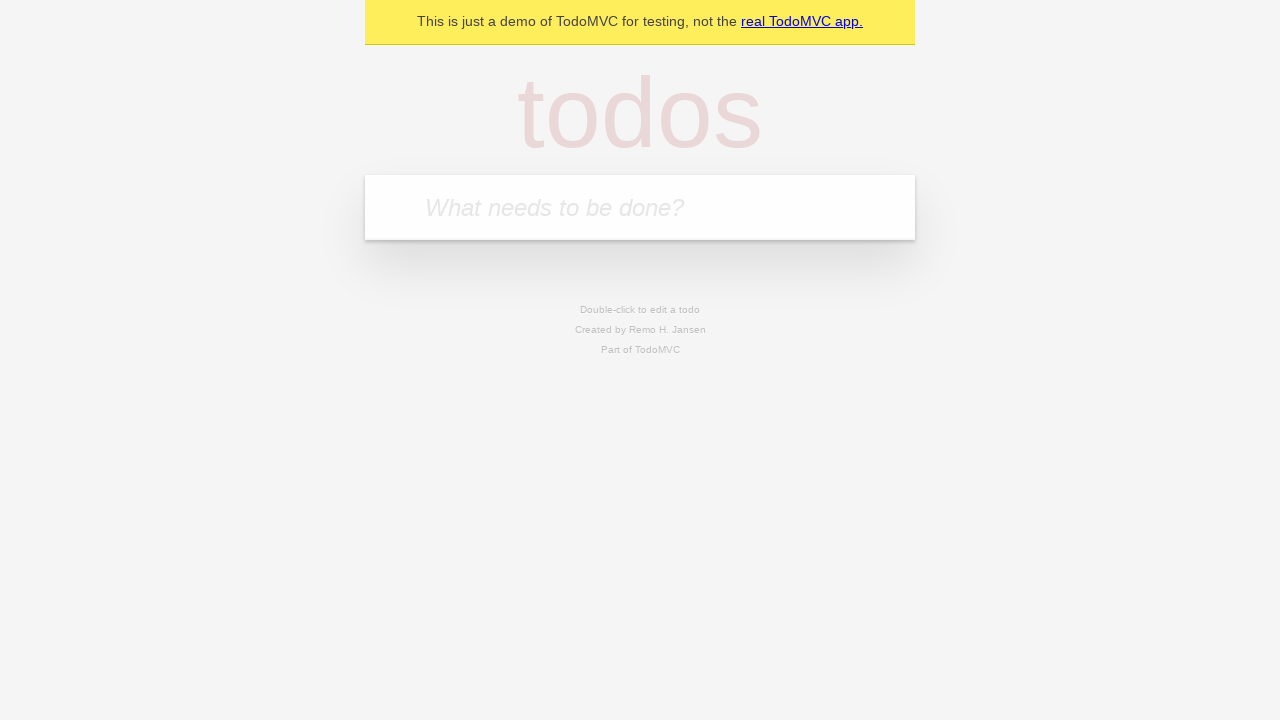

Filled new-todo field with 'buy some cheese' on .new-todo
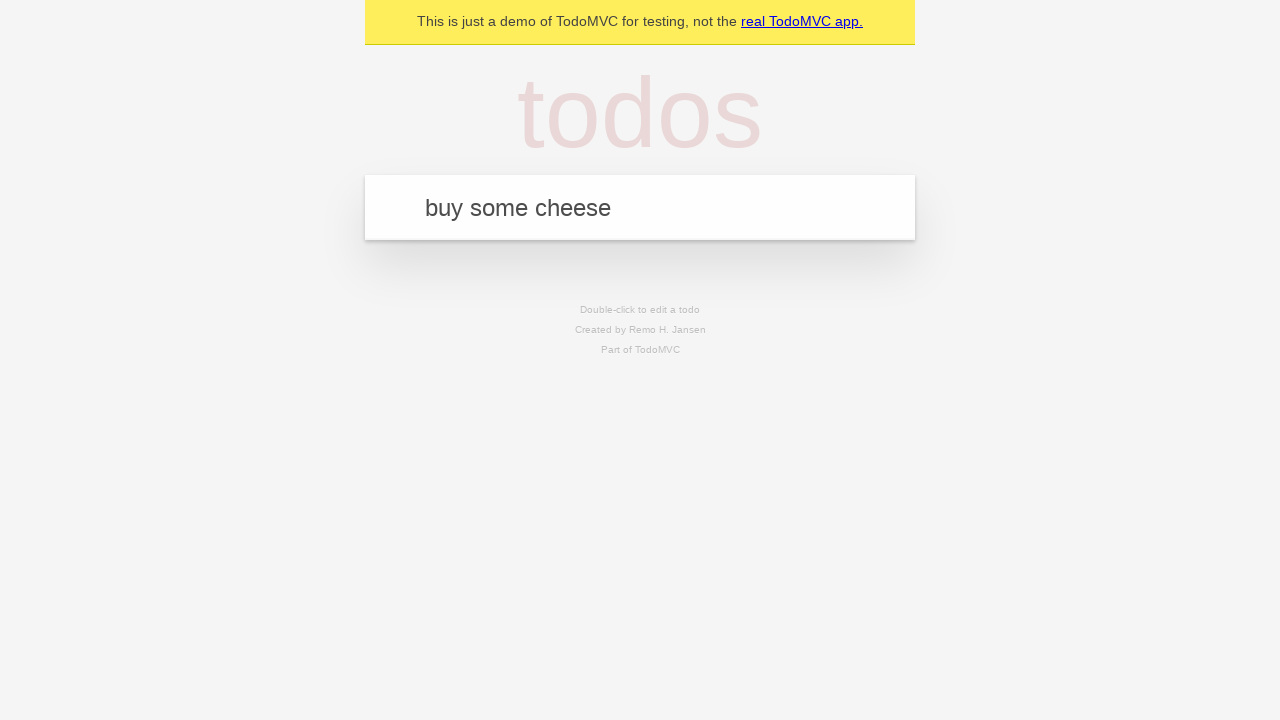

Pressed Enter to create first todo on .new-todo
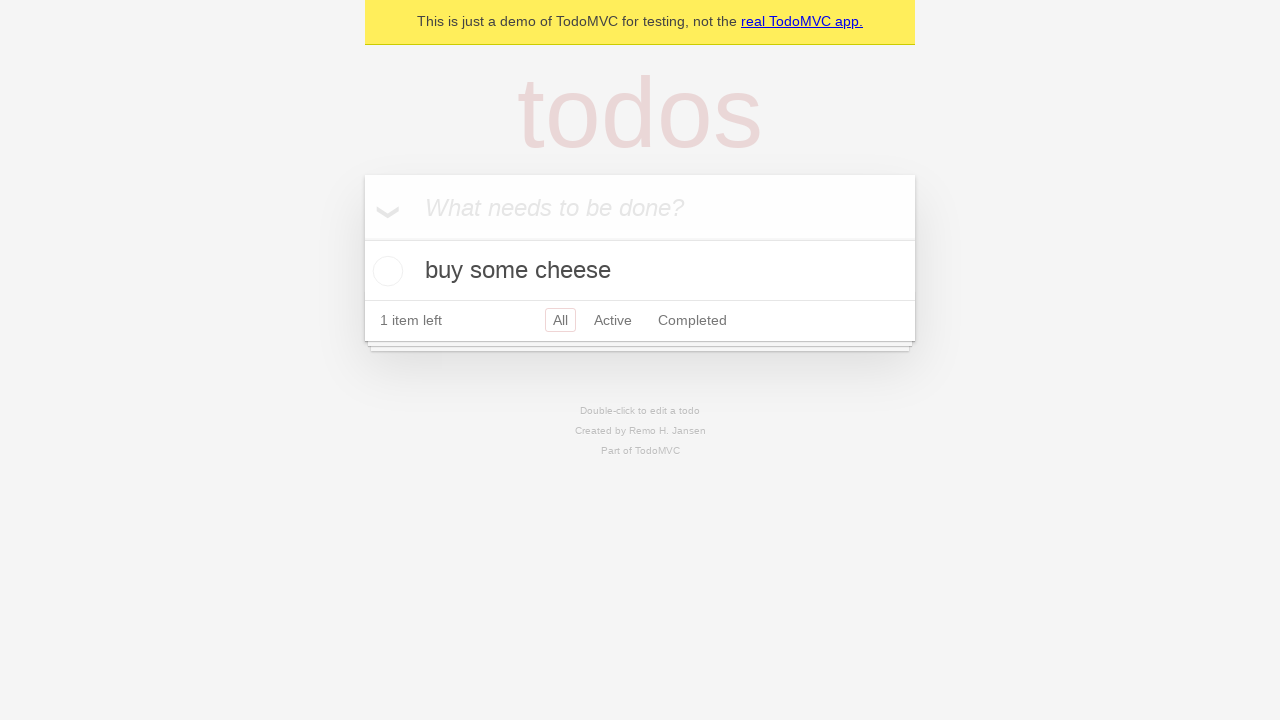

Filled new-todo field with 'feed the cat' on .new-todo
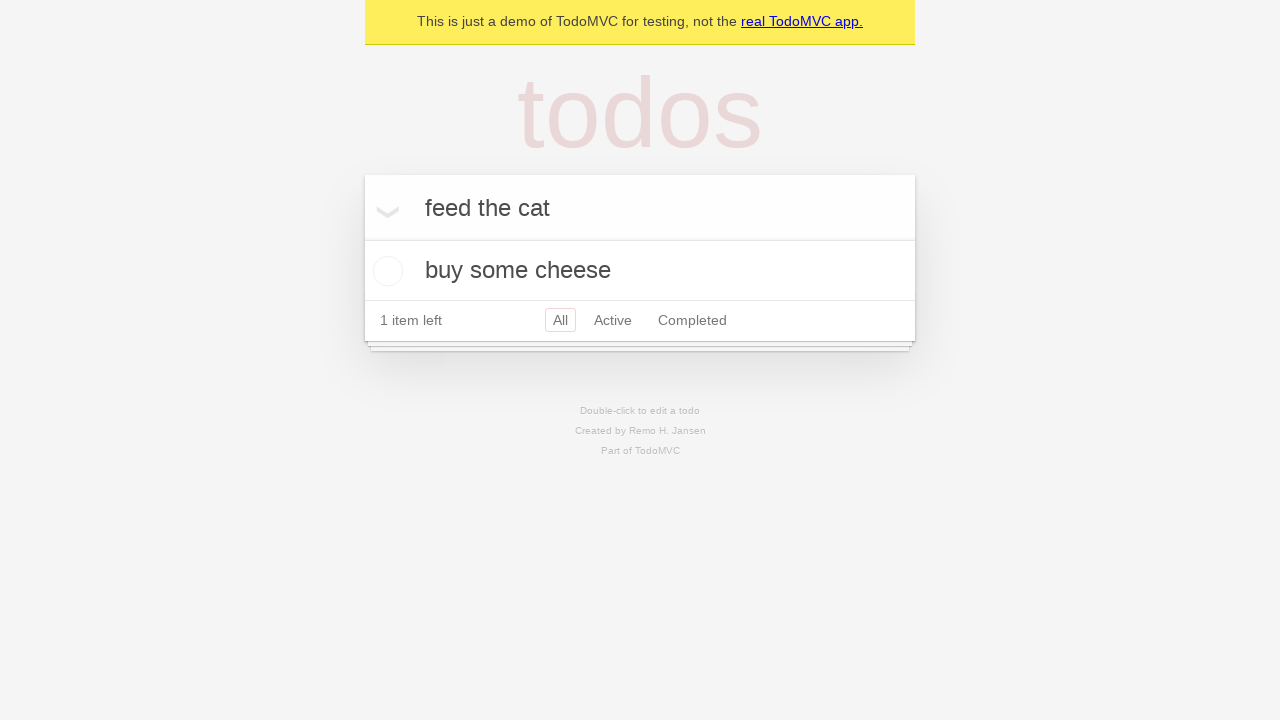

Pressed Enter to create second todo on .new-todo
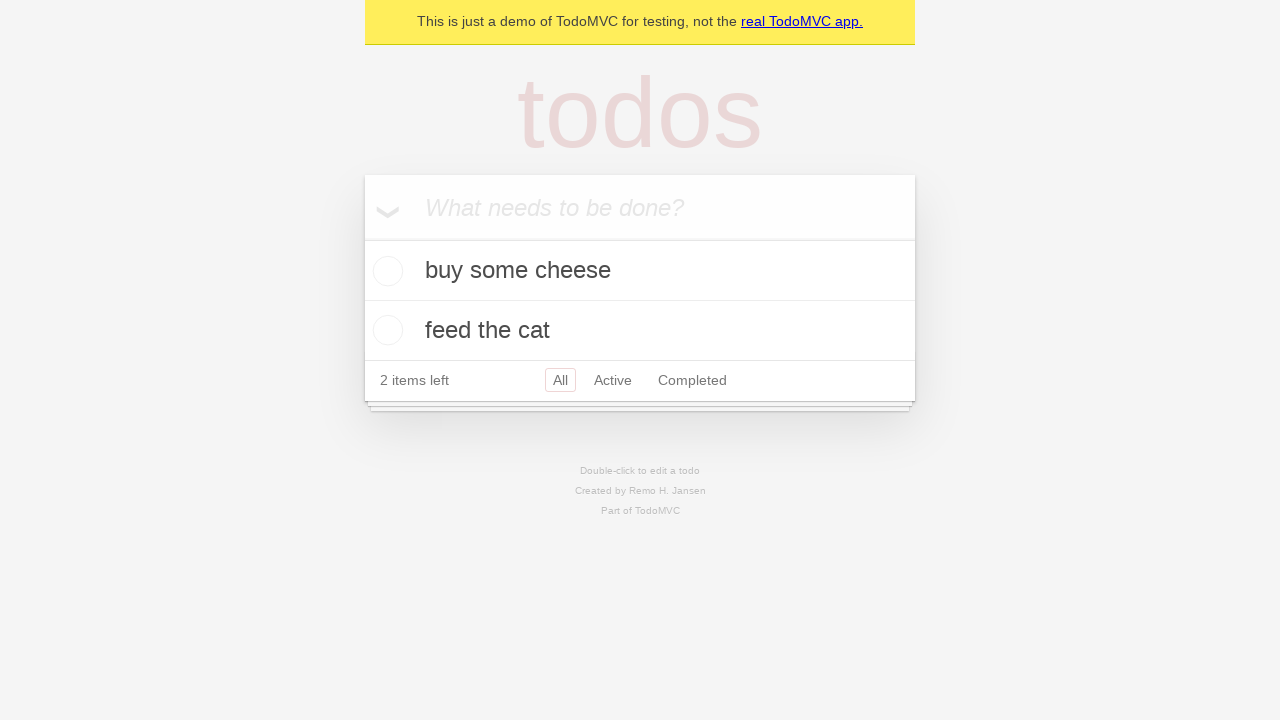

Filled new-todo field with 'book a doctors appointment' on .new-todo
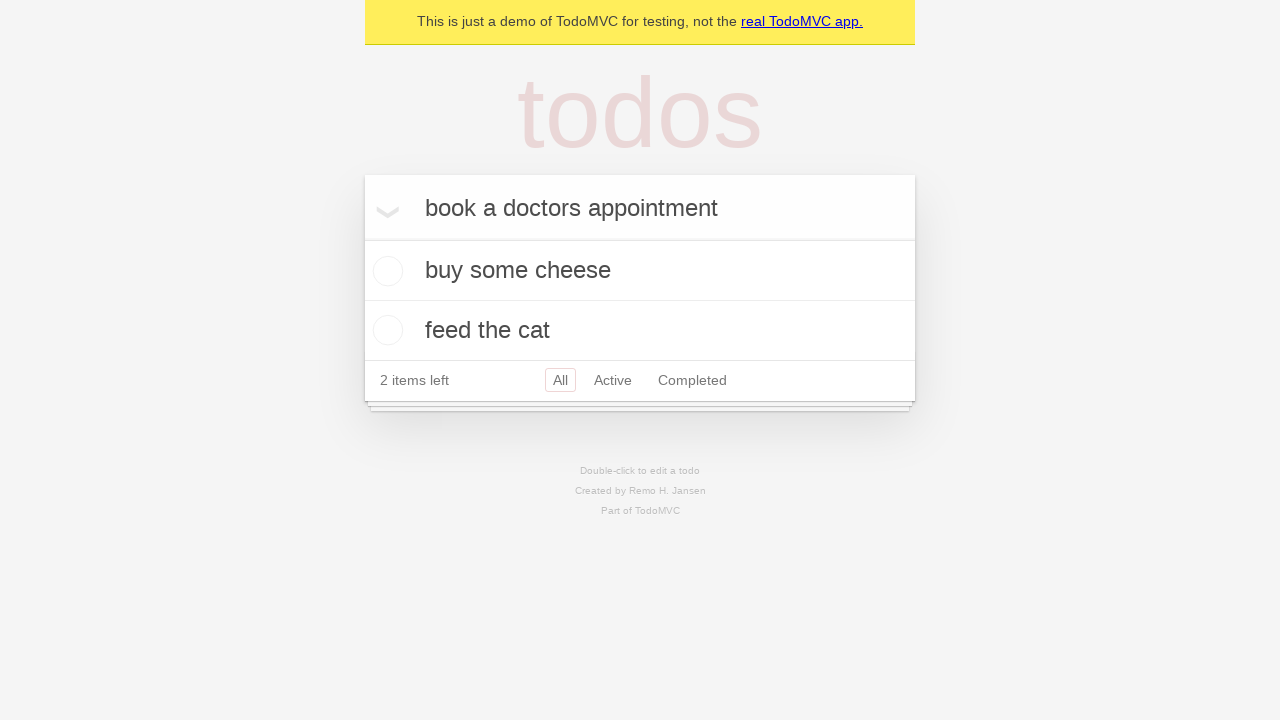

Pressed Enter to create third todo on .new-todo
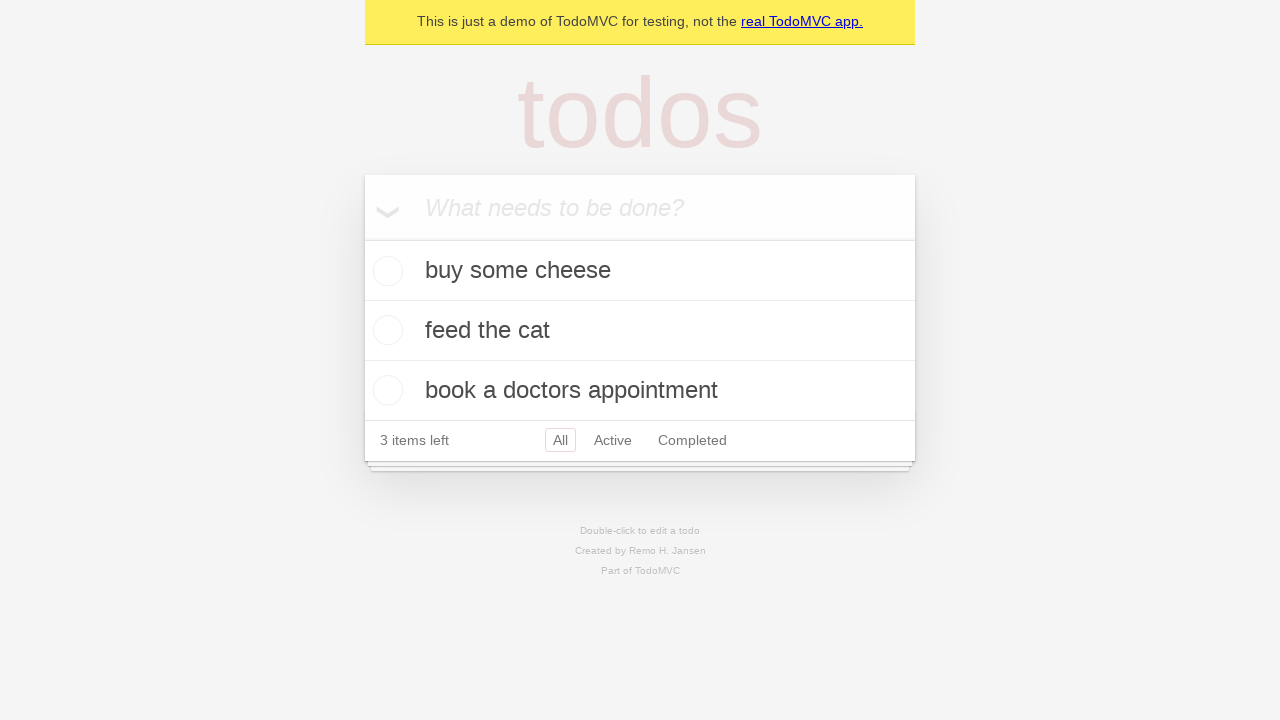

Waited for all three todos to load
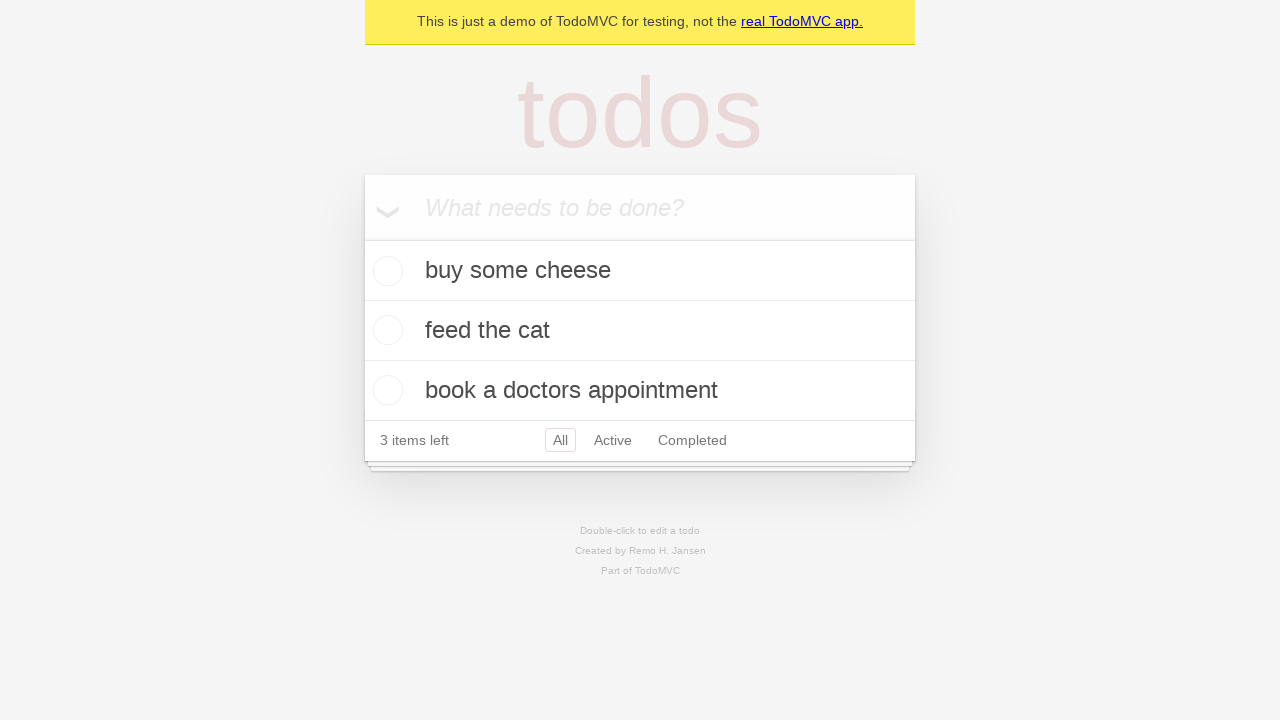

Double-clicked the second todo item to enter edit mode at (640, 331) on .todo-list li >> nth=1
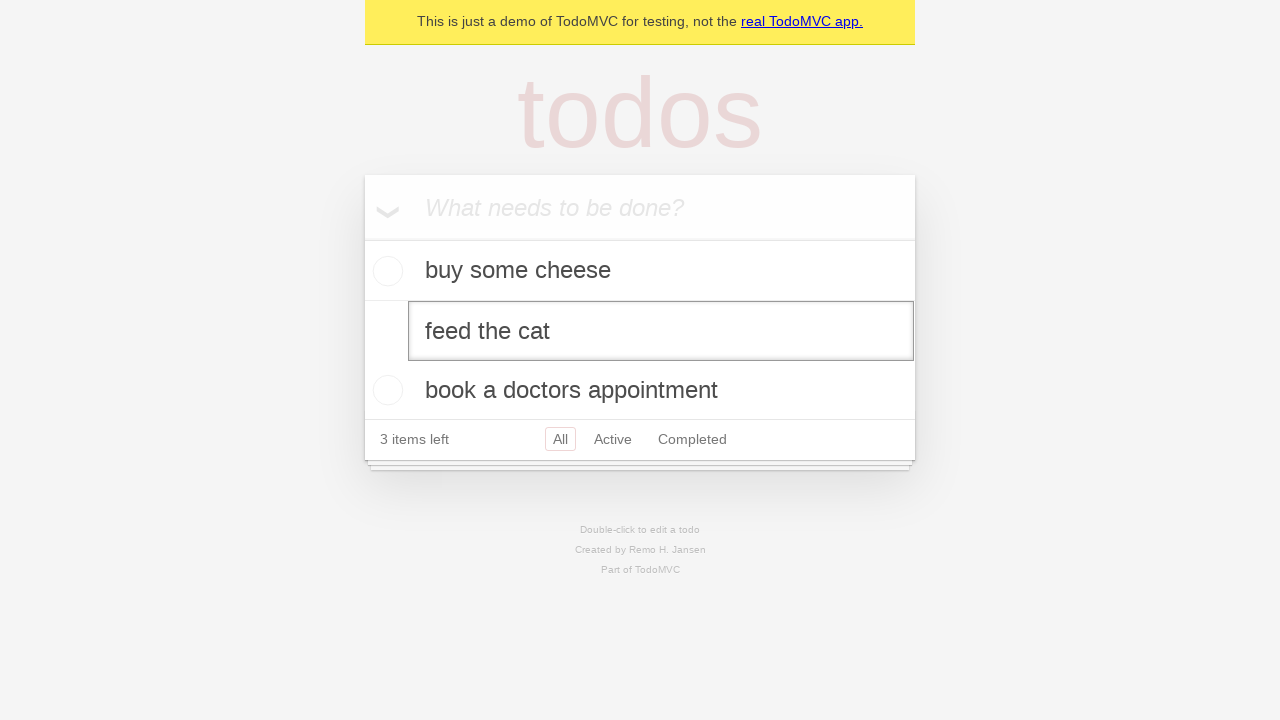

Pressed Escape to cancel the edit on .todo-list li >> nth=1 >> .edit
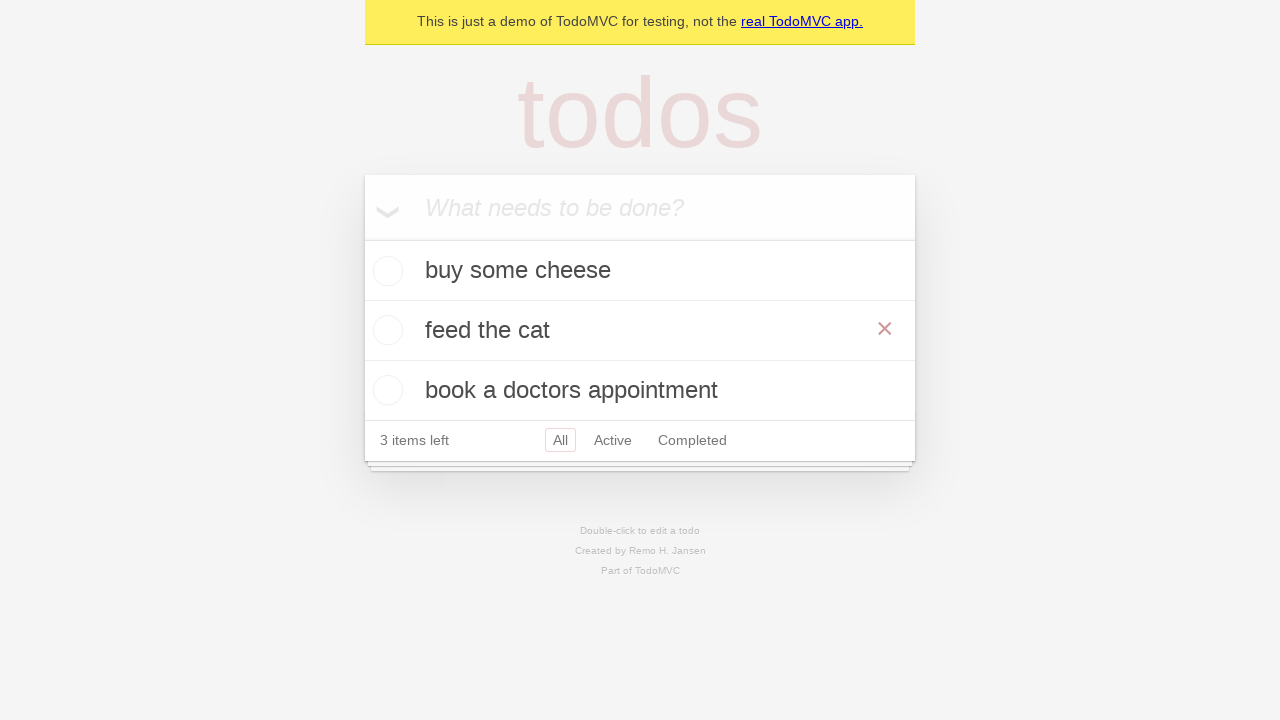

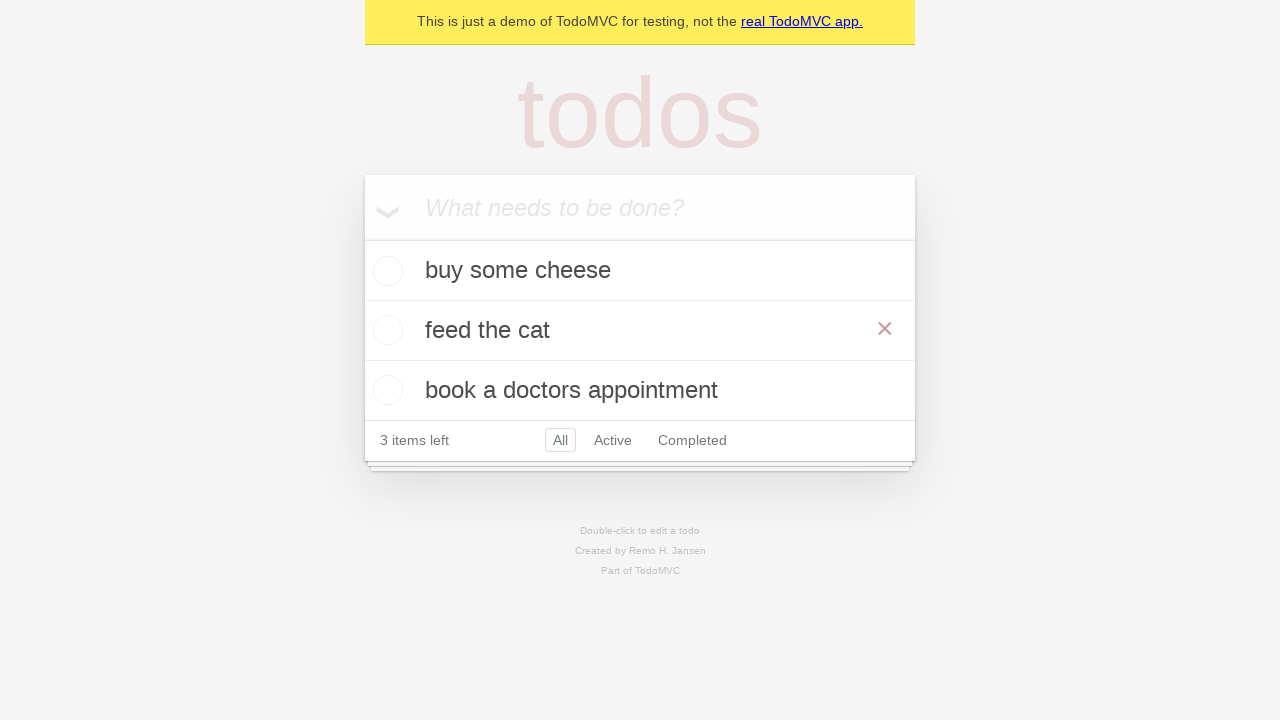